Tests that the audiobooks page loads correctly by verifying the page identifier

Starting URL: https://www.gcores.com/audio_books

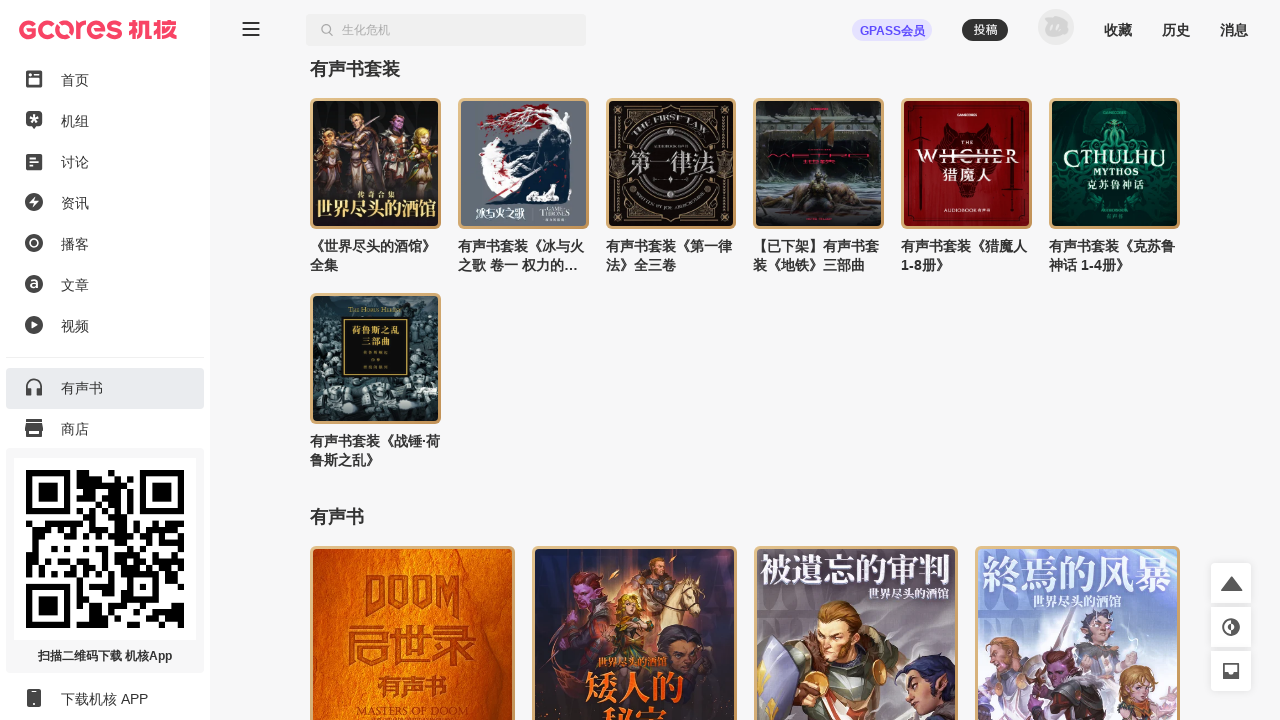

Main app container loaded
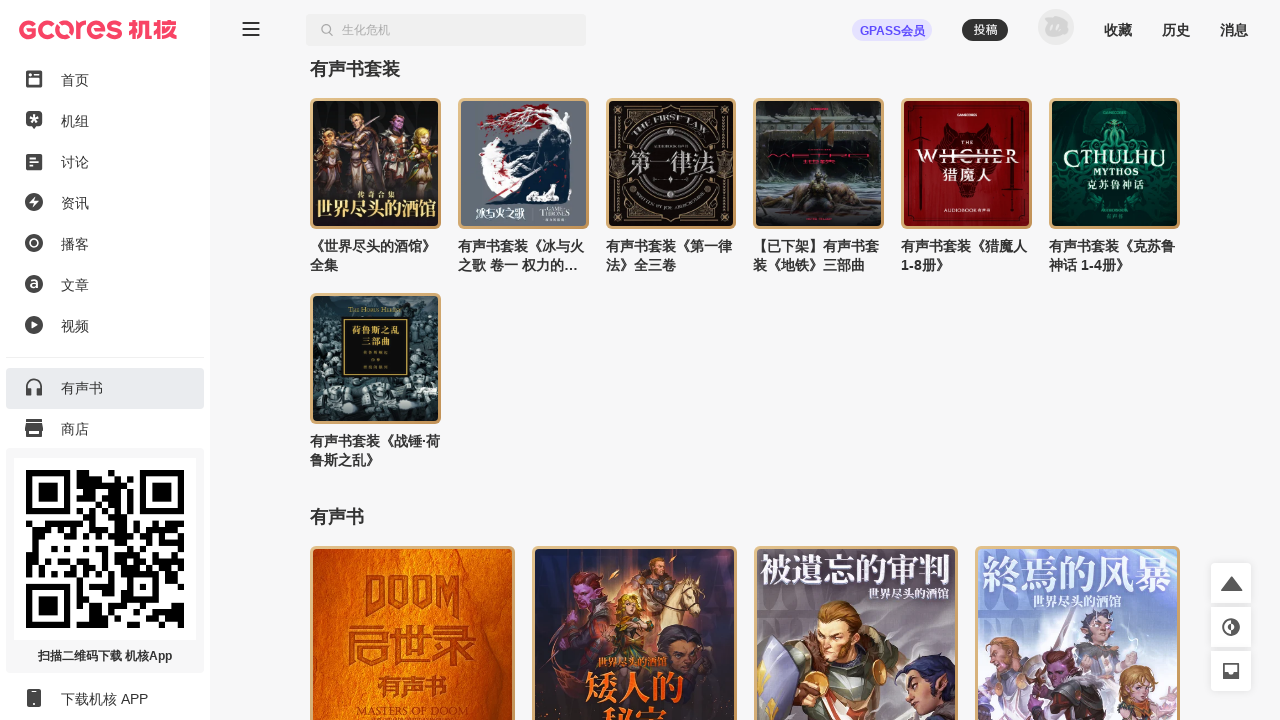

Located main app container element
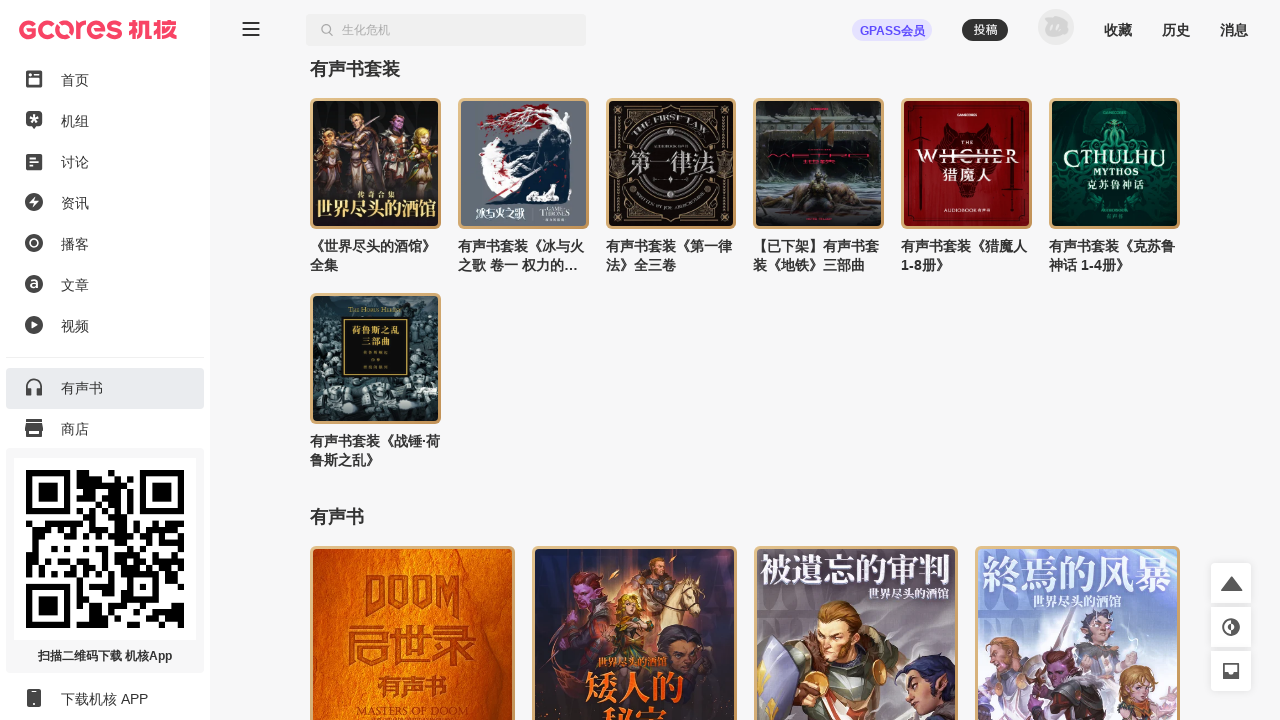

Verified audiobooks page loaded correctly - data-page-name attribute matches 'audioBooks'
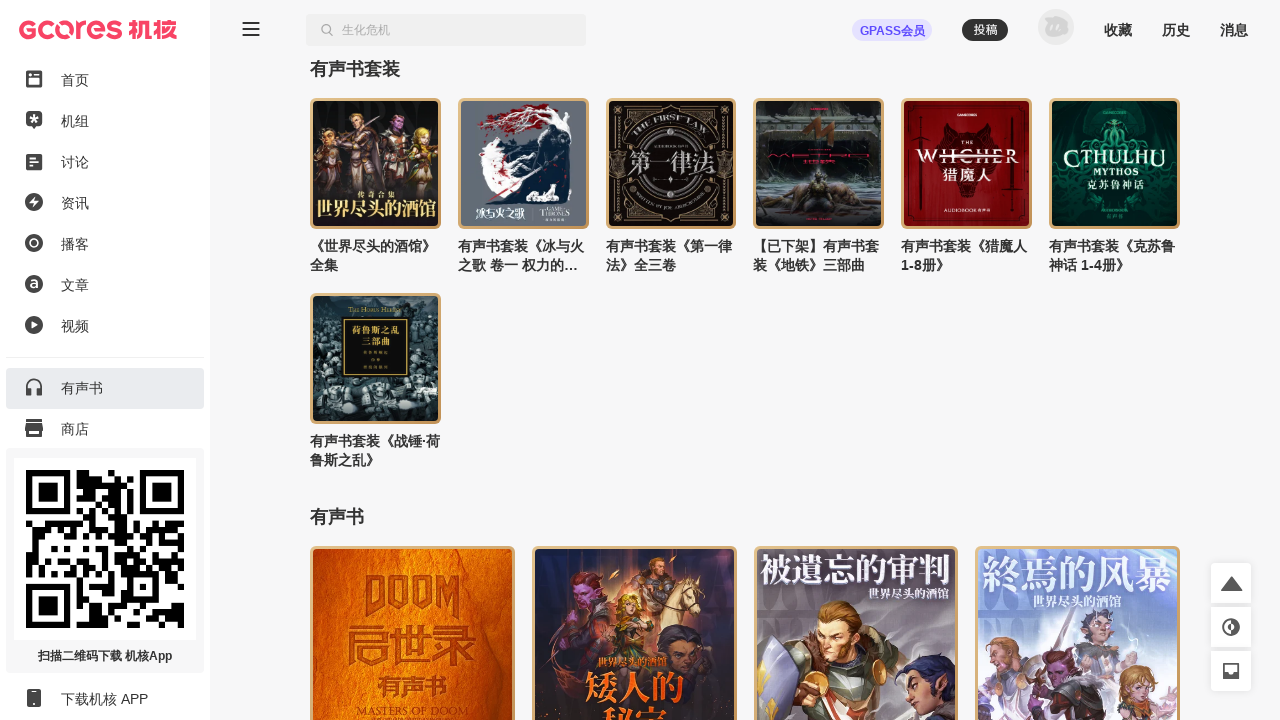

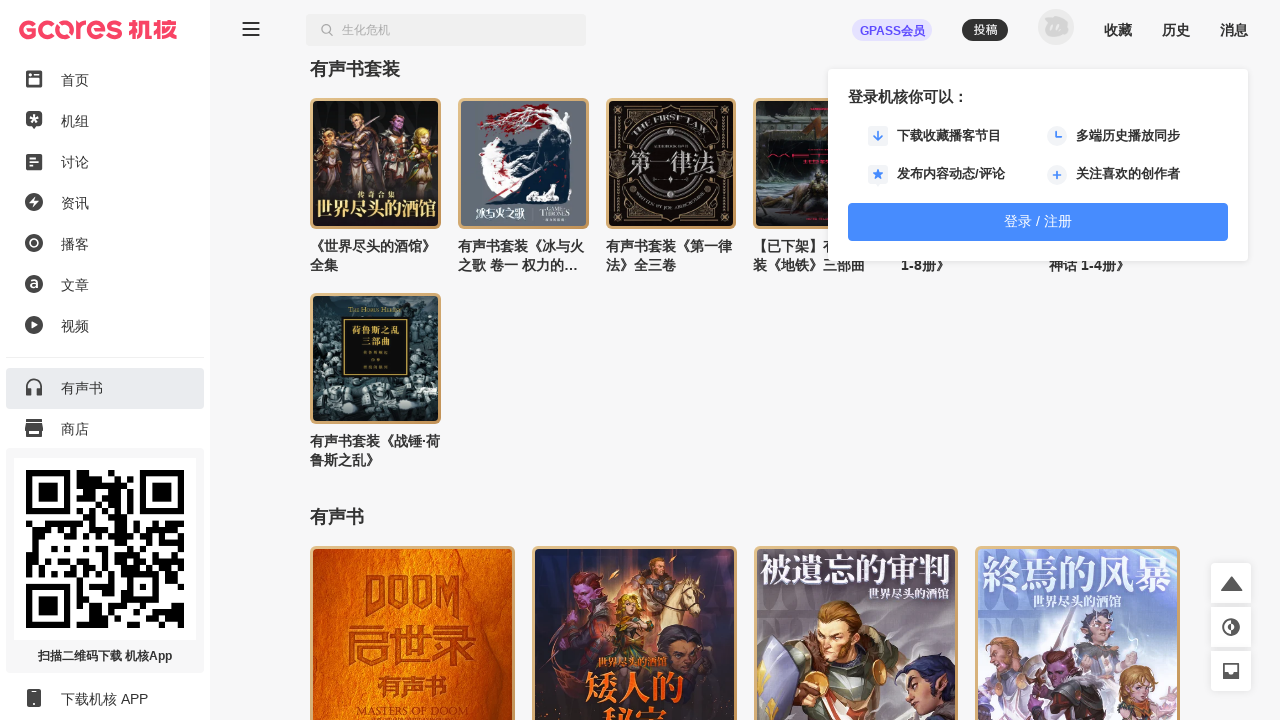